Tests basic form controls including text input, radio buttons, checkboxes, button clicks, and hyperlink navigation on a tutorial website.

Starting URL: https://www.hyrtutorials.com/p/basic-controls.html

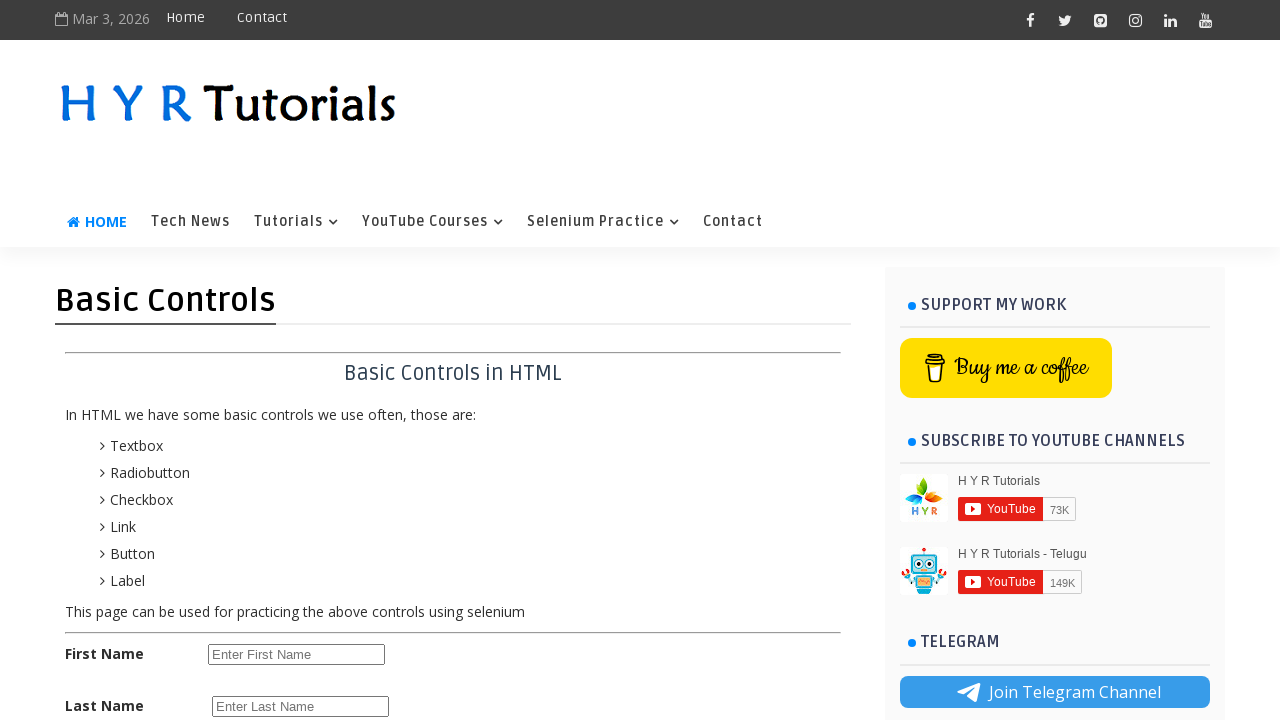

Cleared the first name text box on #firstName
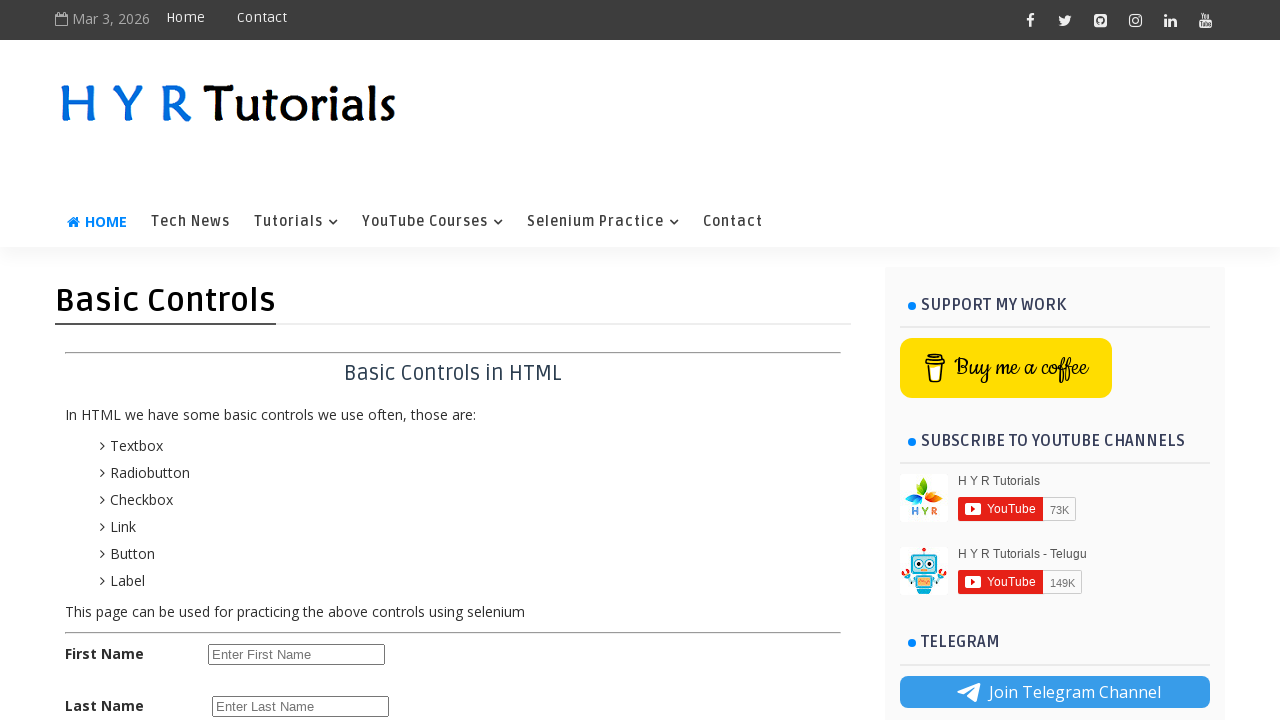

Filled first name text box with 'HYR Tutorials' on #firstName
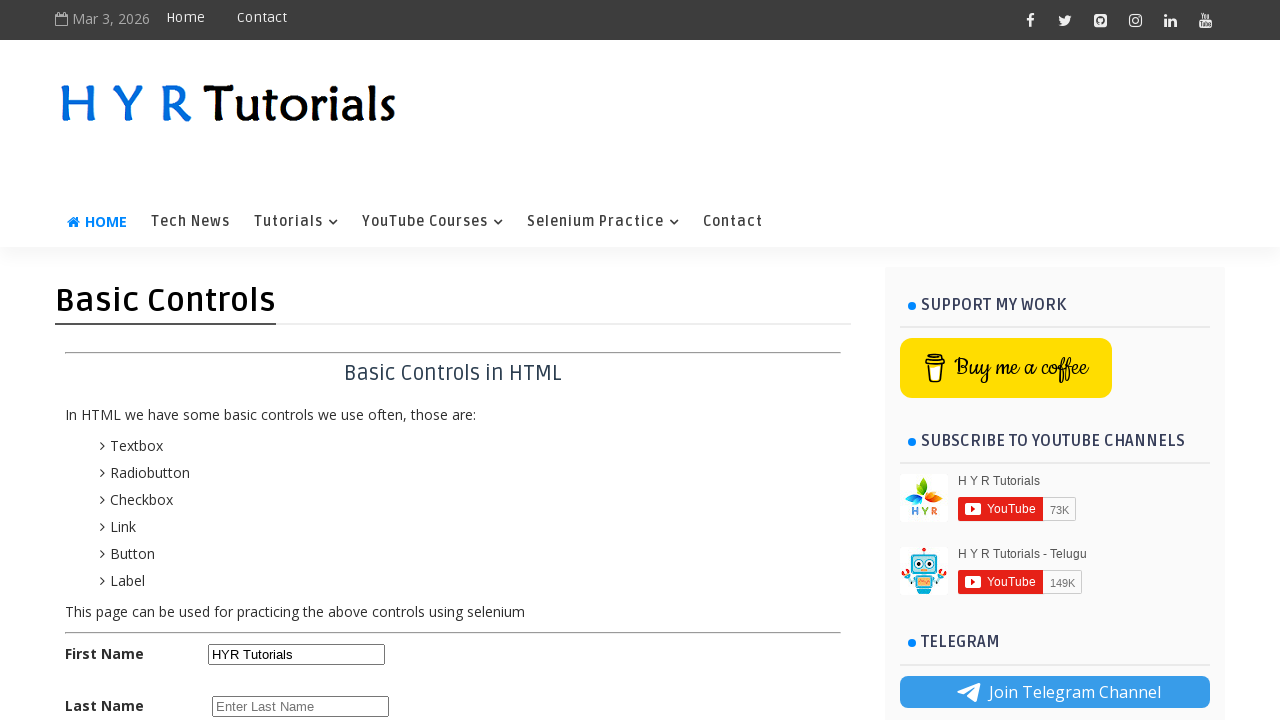

Selected female radio button at (286, 426) on #femalerb
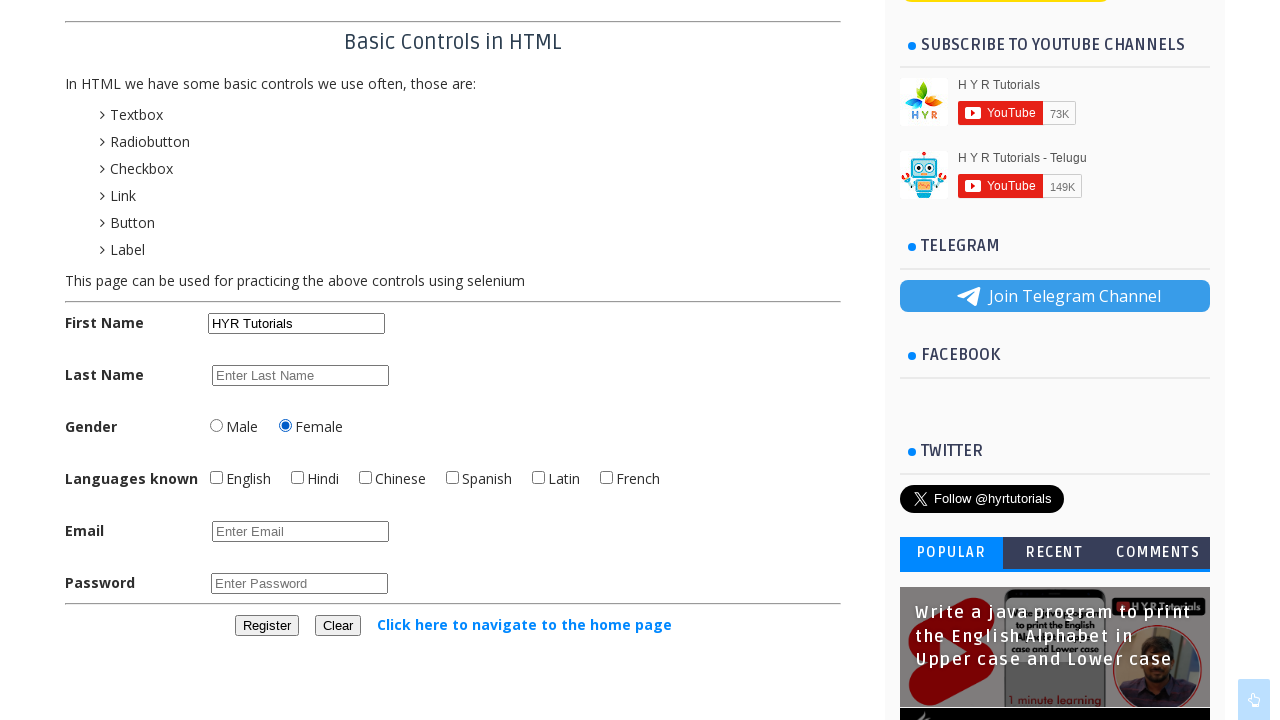

Checked English language checkbox at (216, 478) on #englishchbx
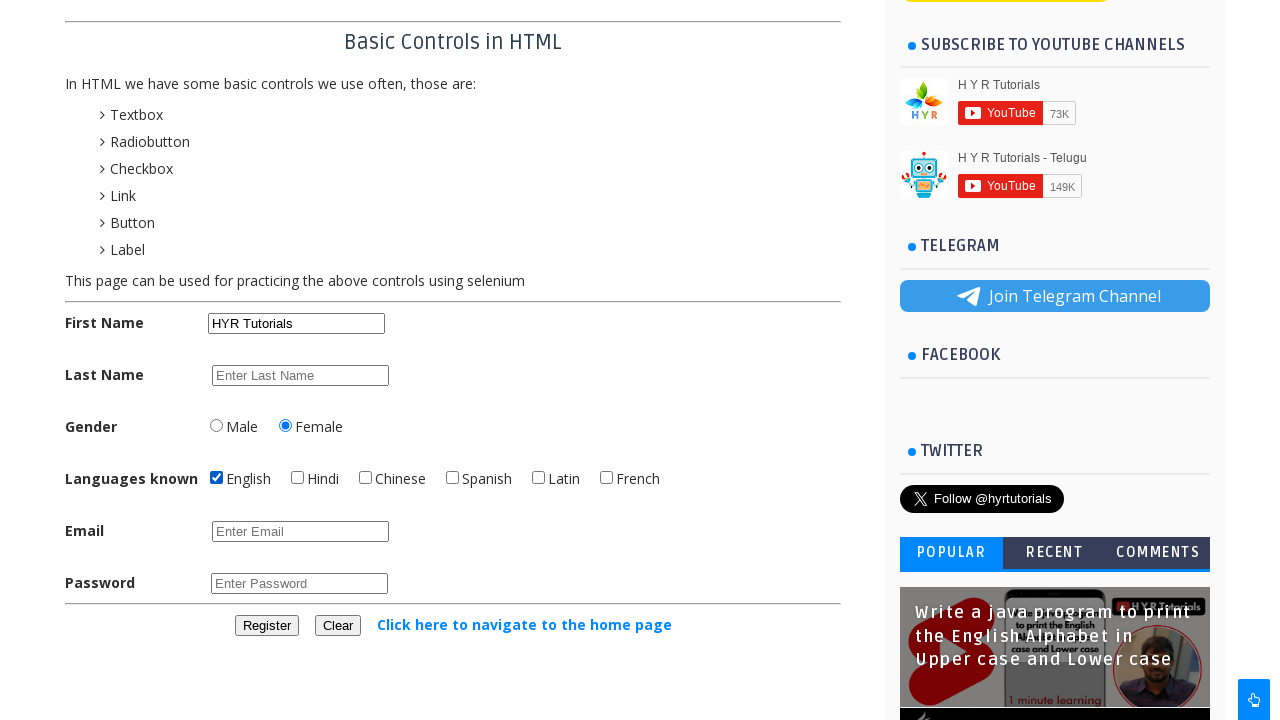

Checked Hindi language checkbox at (298, 478) on #hindichbx
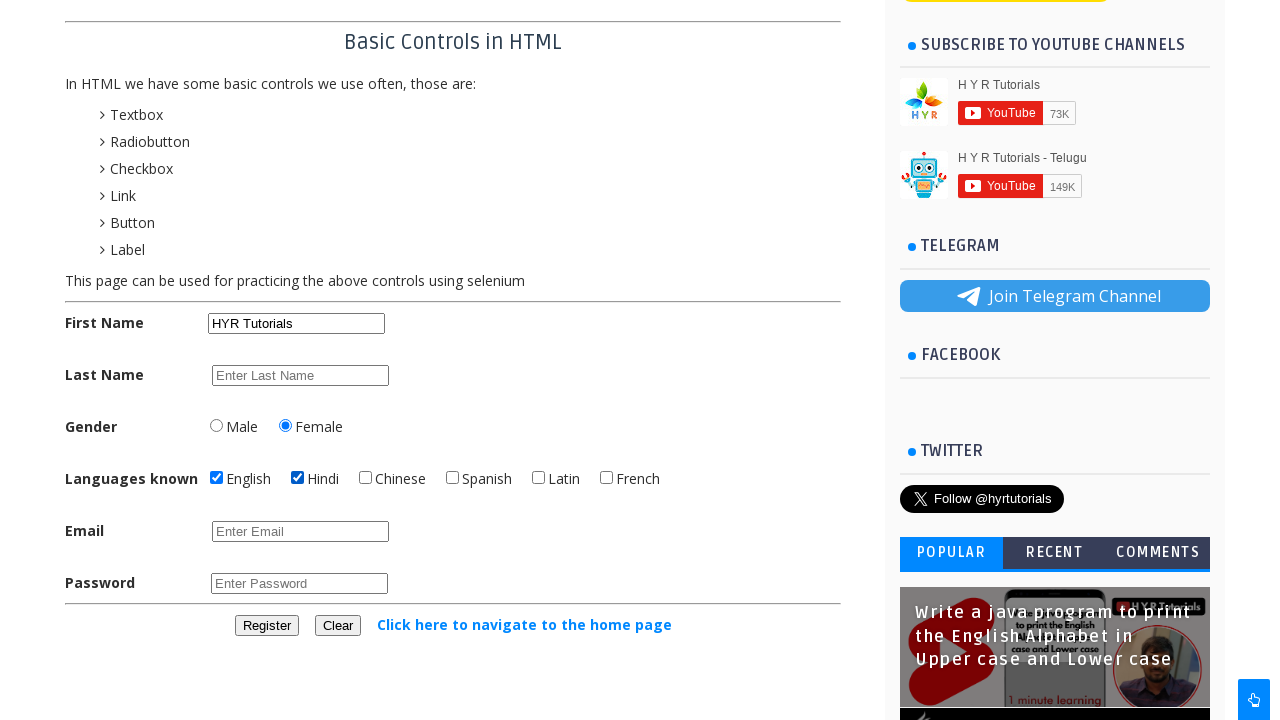

Clicked register button at (266, 626) on #registerbtn
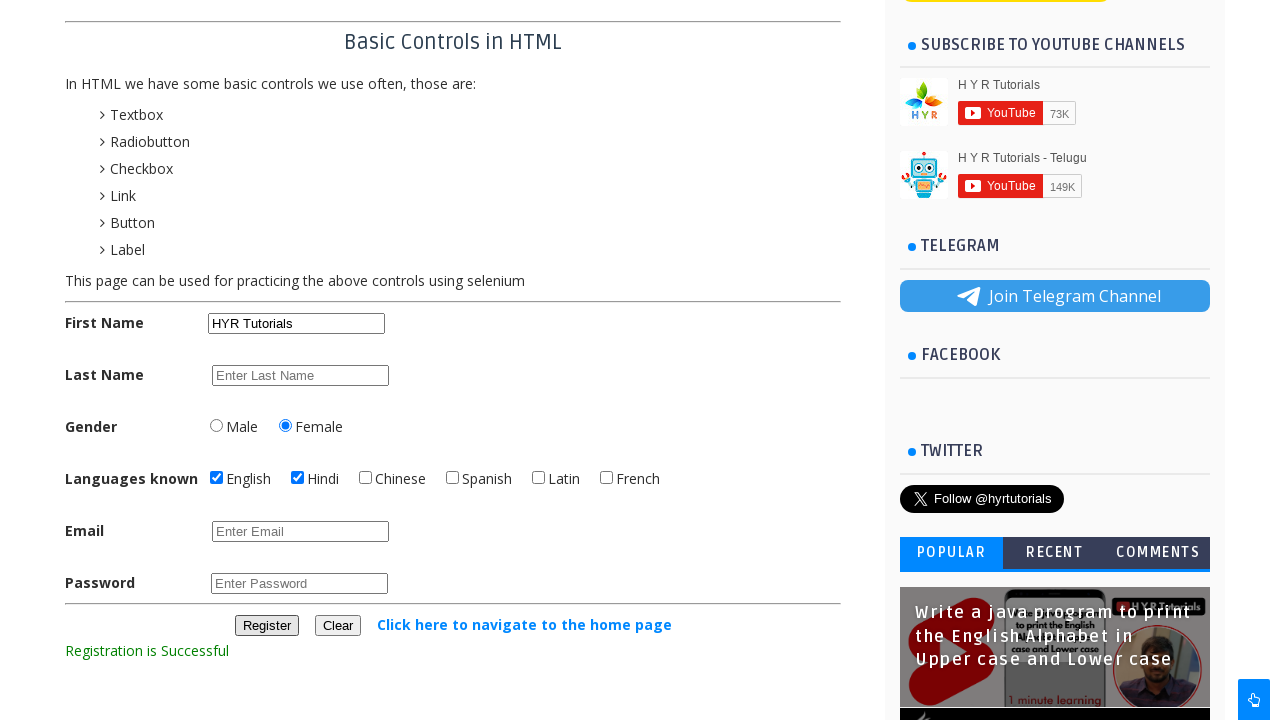

Waited 2 seconds for action to complete
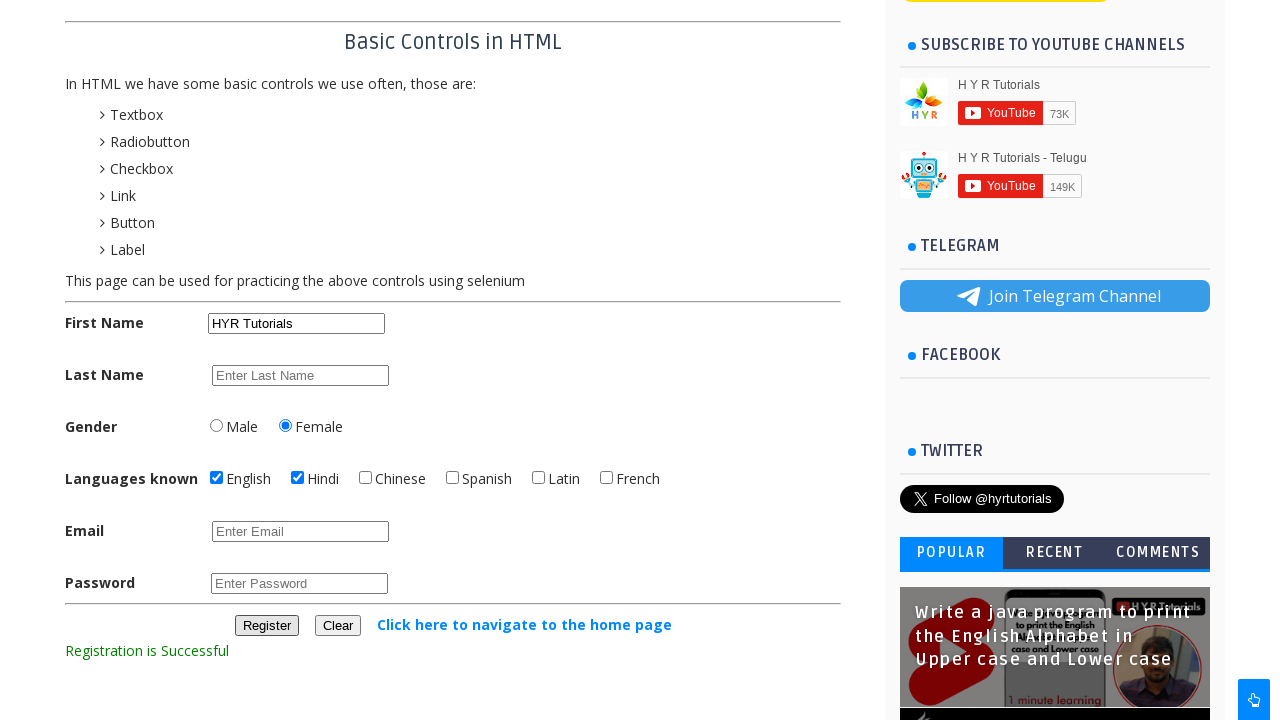

Clicked hyperlink to navigate to home page at (524, 624) on text=Click here to navigate to the home page
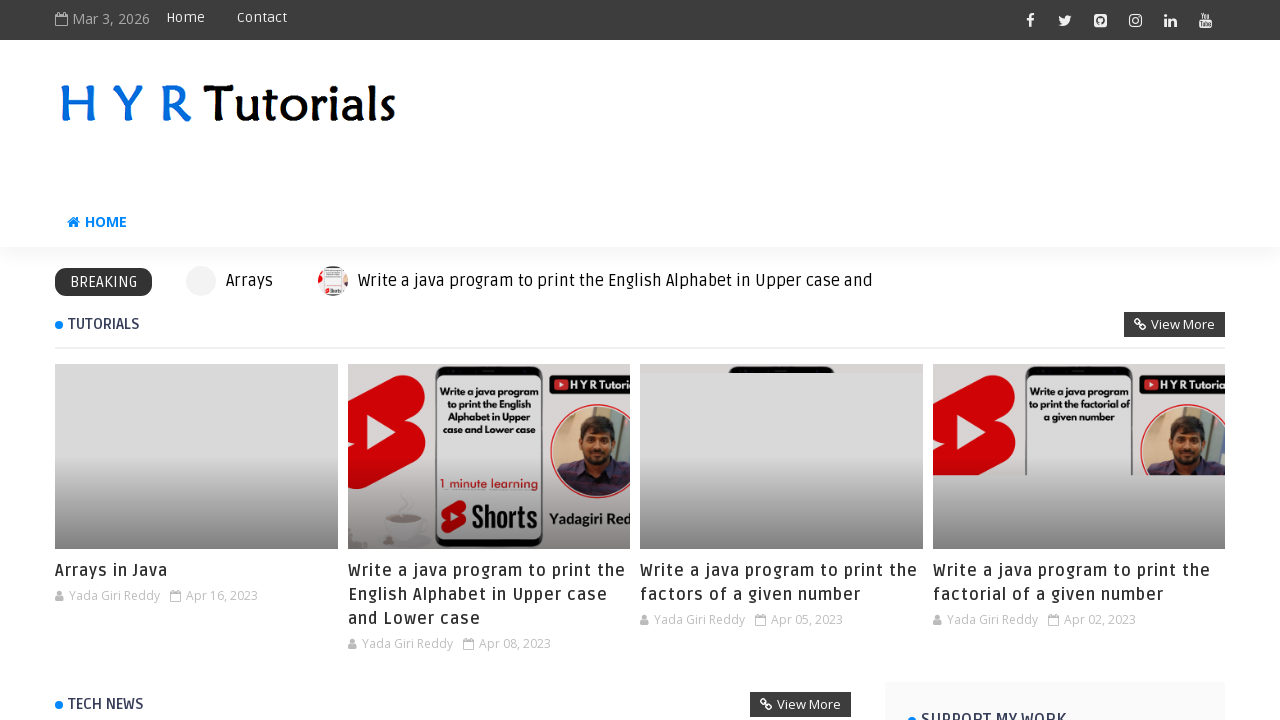

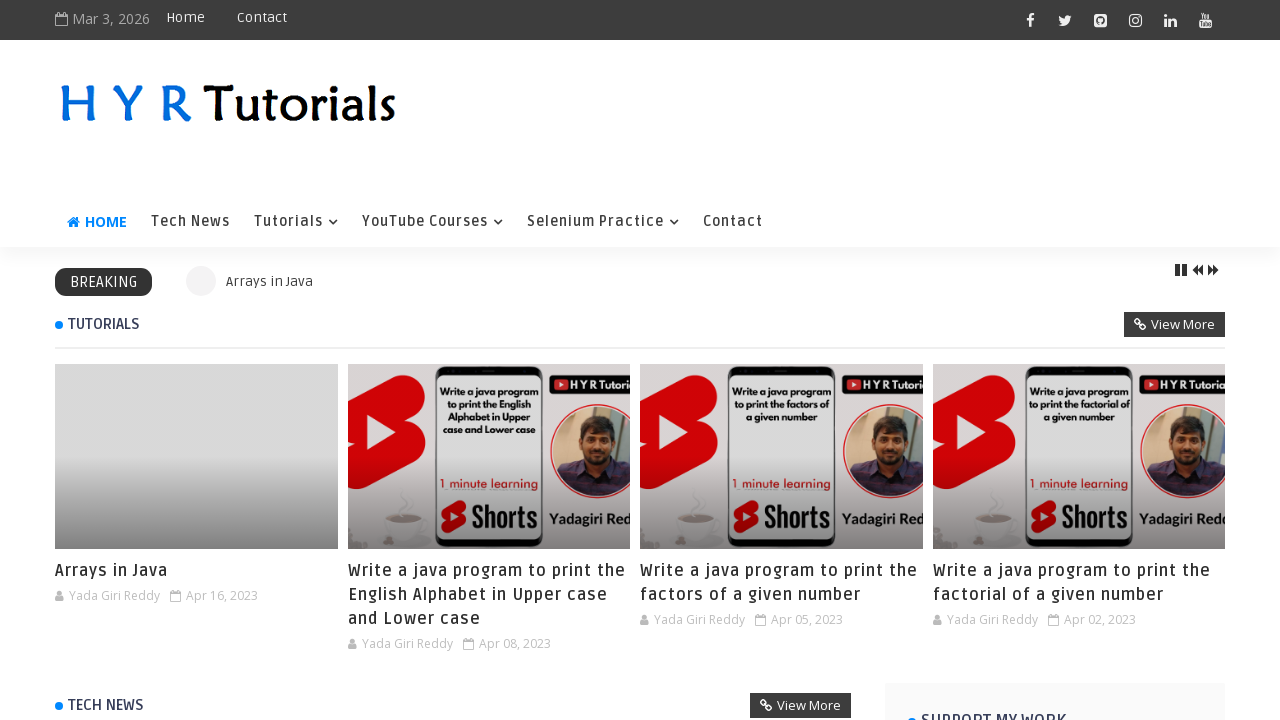